Tests clearing the complete state of all items by checking and unchecking toggle all

Starting URL: https://demo.playwright.dev/todomvc

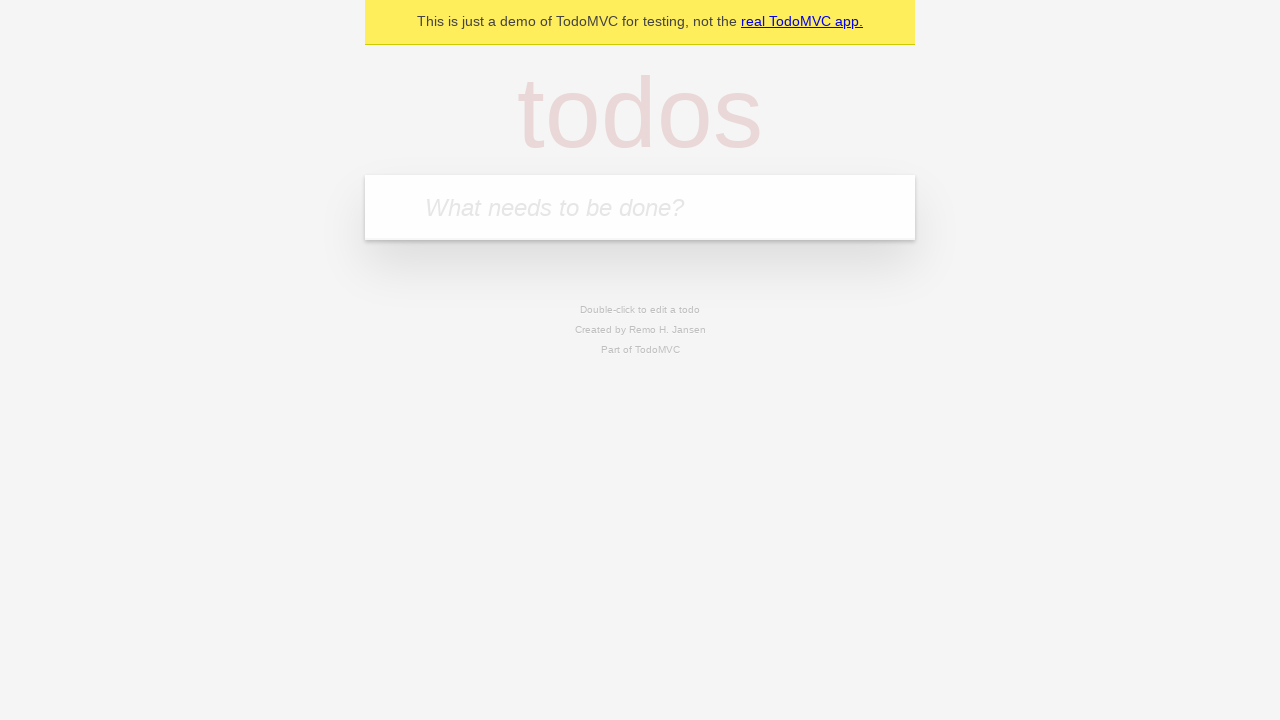

Filled new todo field with 'buy some cheese' on internal:attr=[placeholder="What needs to be done?"i]
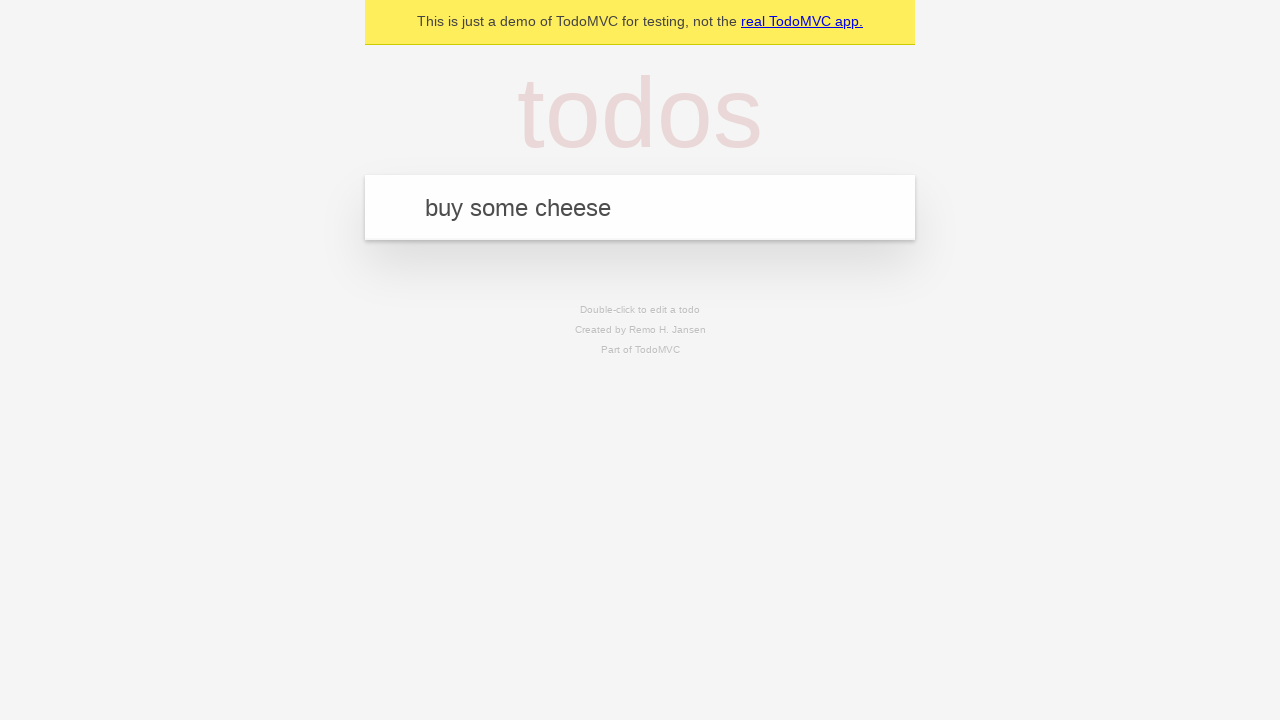

Pressed Enter to add todo 'buy some cheese' on internal:attr=[placeholder="What needs to be done?"i]
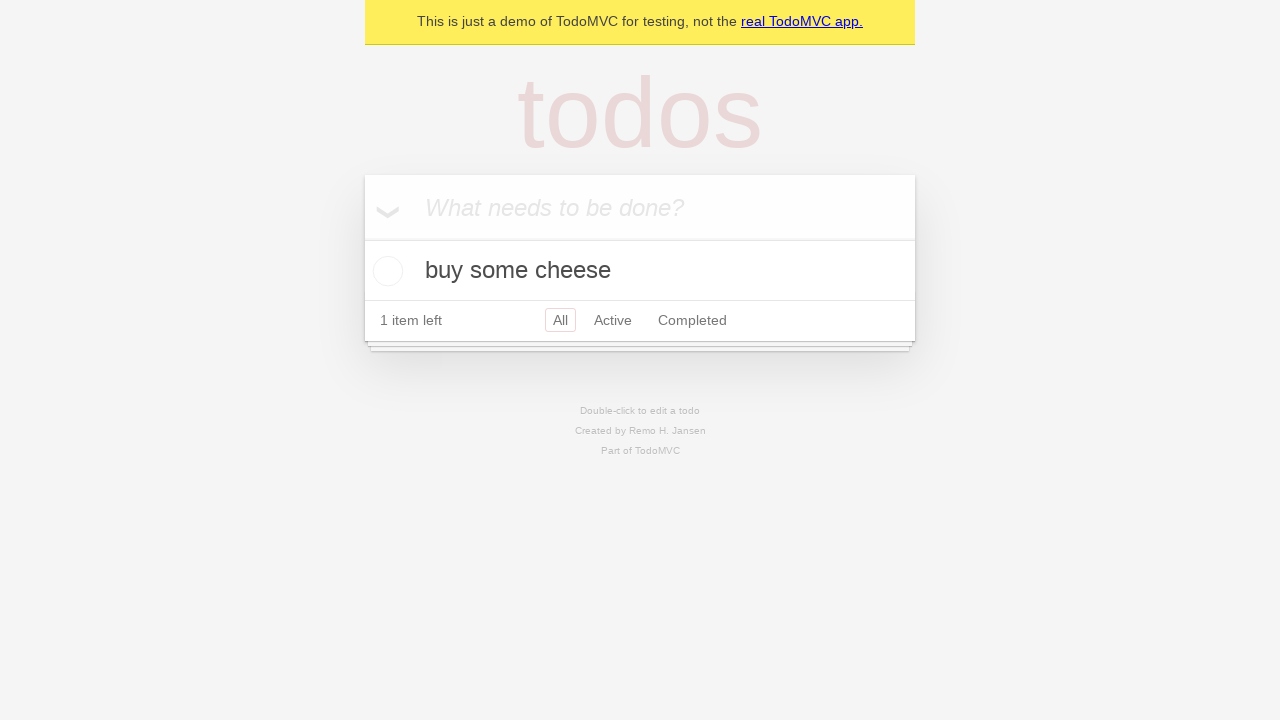

Filled new todo field with 'feed the cat' on internal:attr=[placeholder="What needs to be done?"i]
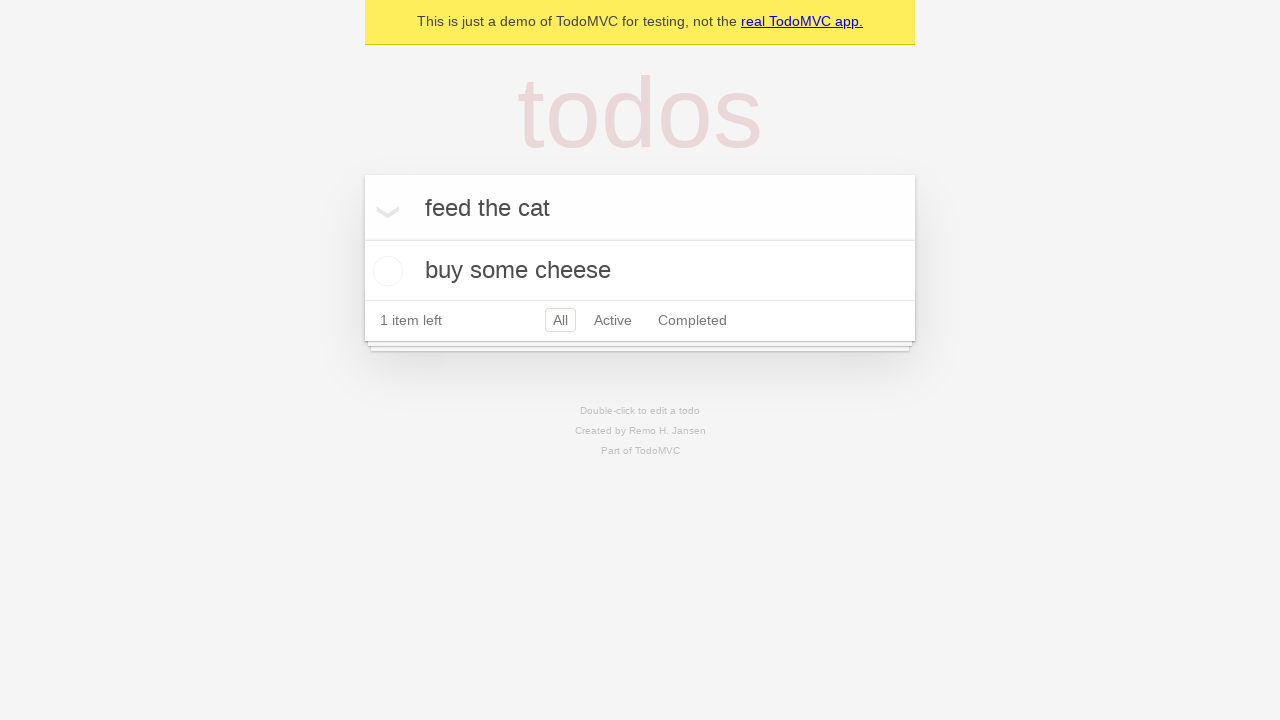

Pressed Enter to add todo 'feed the cat' on internal:attr=[placeholder="What needs to be done?"i]
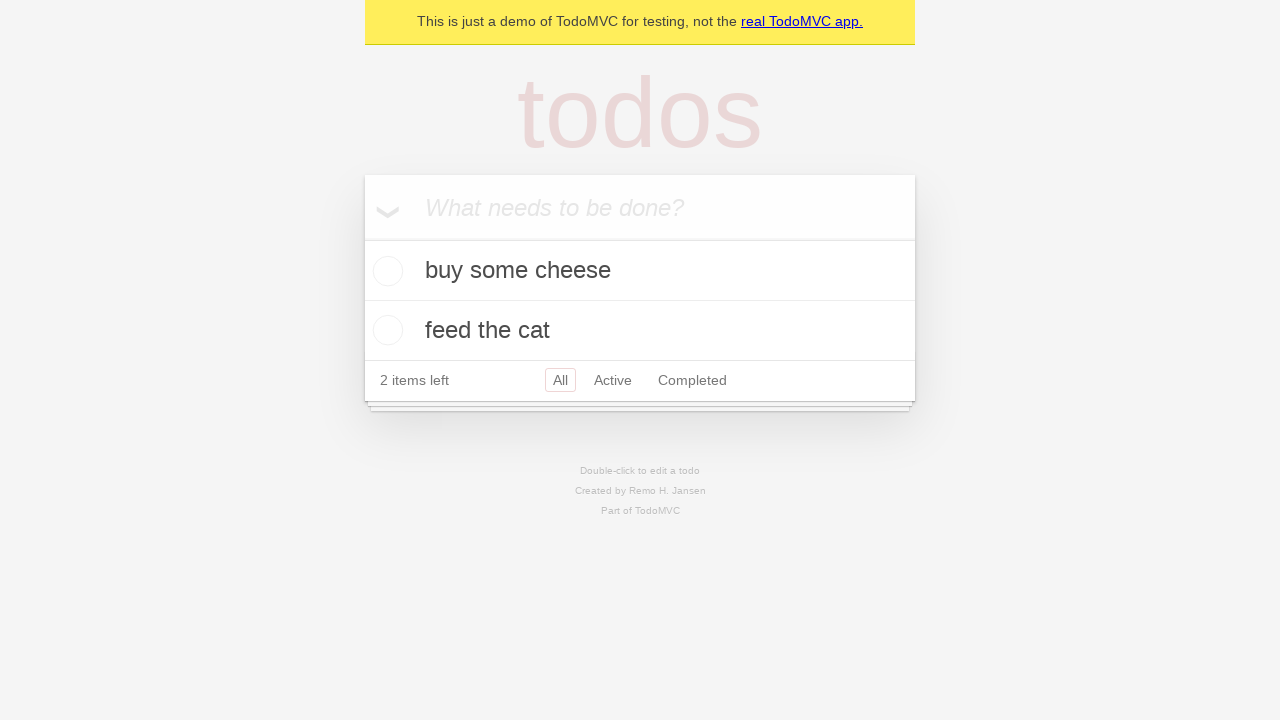

Filled new todo field with 'book a doctors appointment' on internal:attr=[placeholder="What needs to be done?"i]
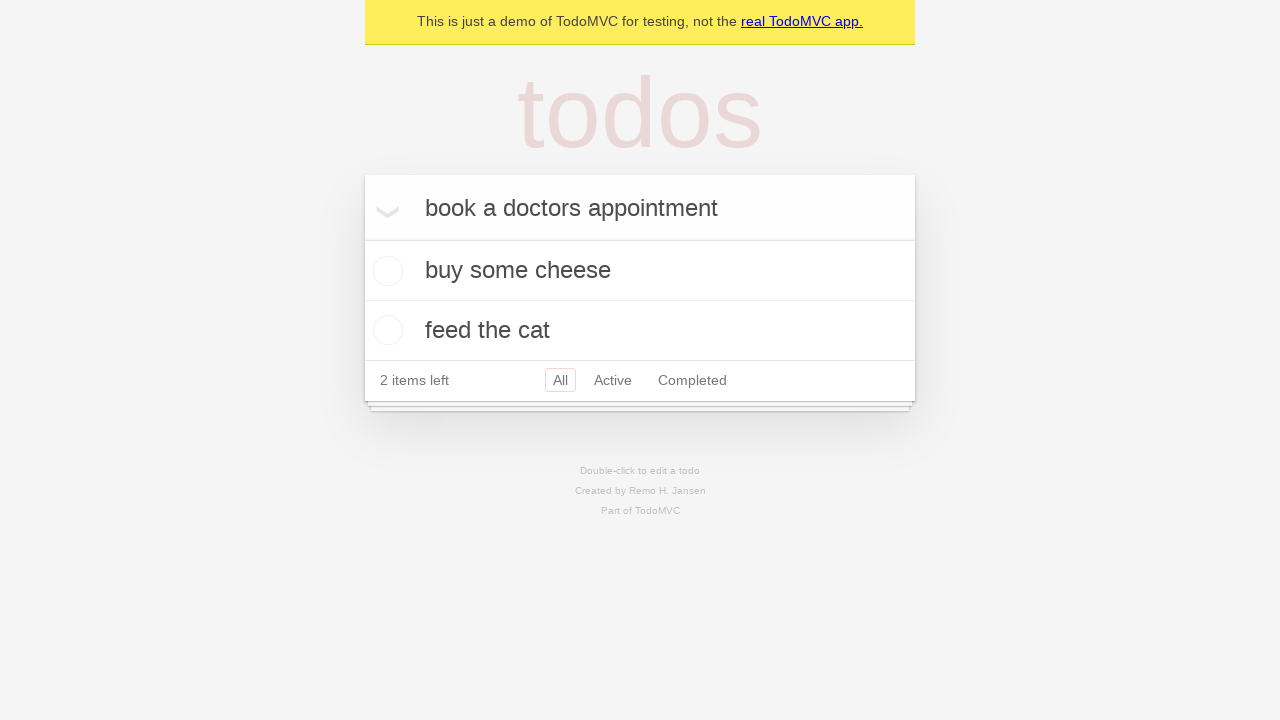

Pressed Enter to add todo 'book a doctors appointment' on internal:attr=[placeholder="What needs to be done?"i]
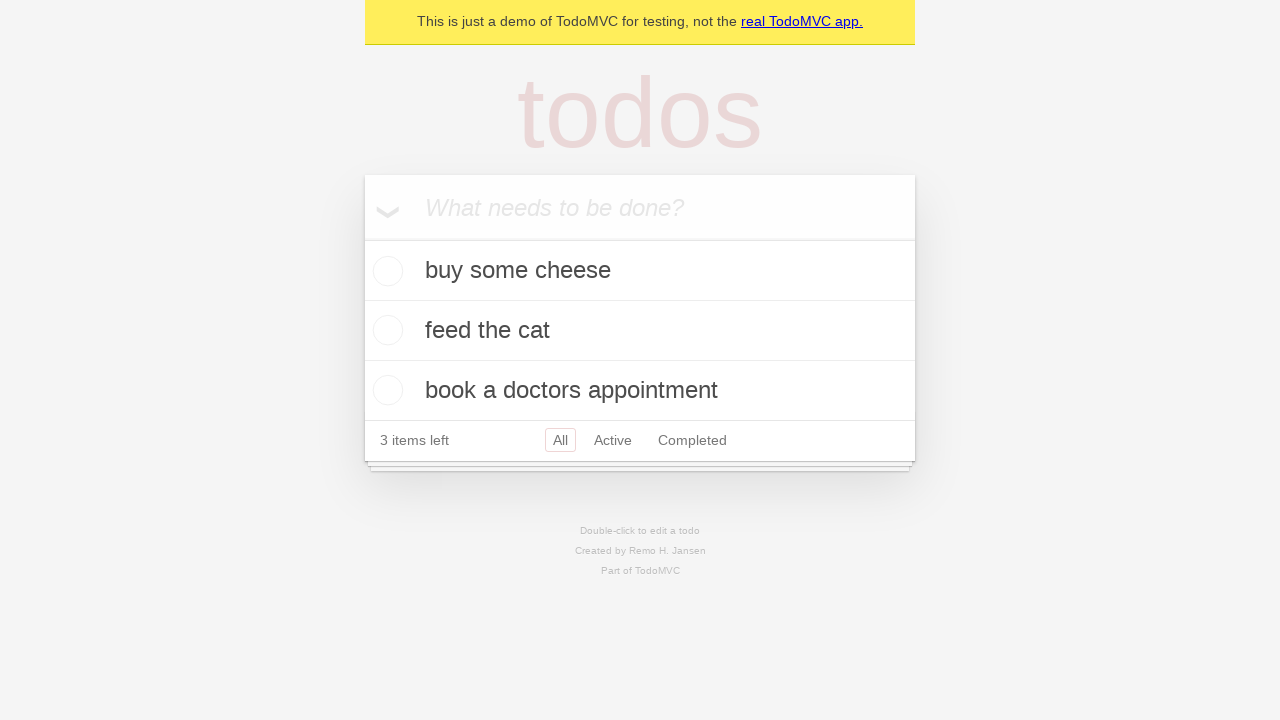

Checked 'Mark all as complete' toggle to complete all items at (362, 238) on internal:label="Mark all as complete"i
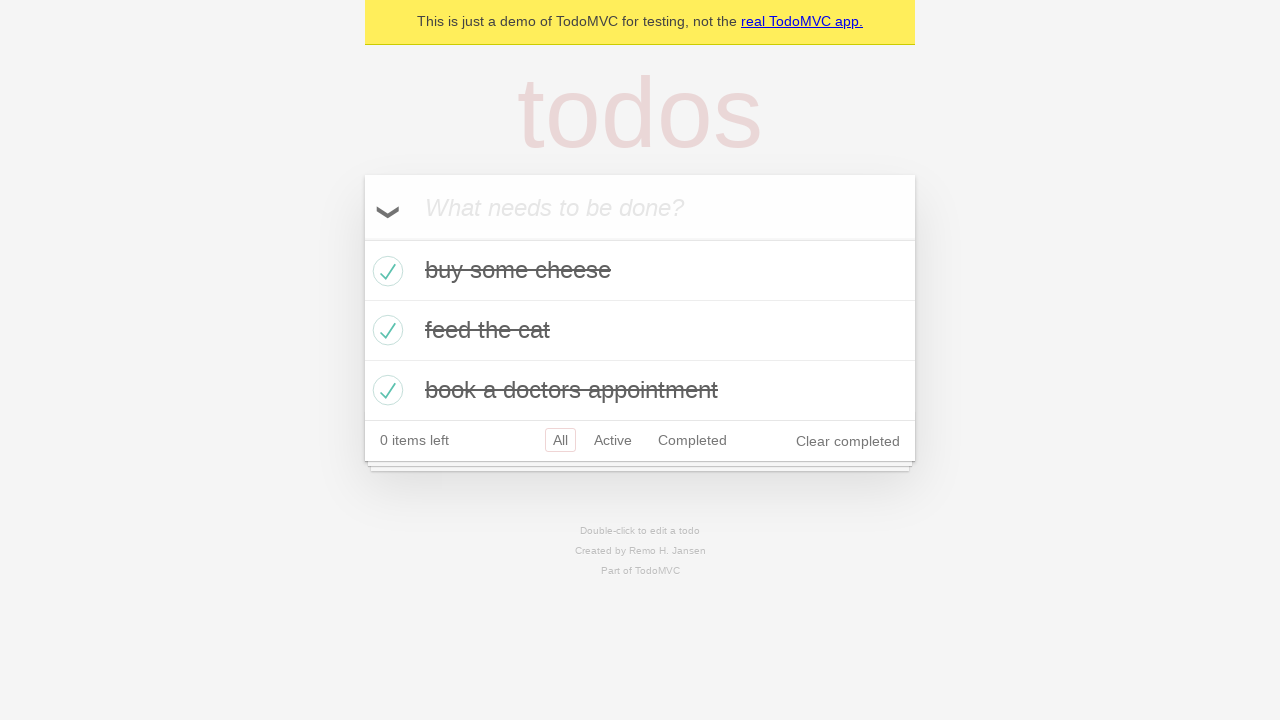

Unchecked 'Mark all as complete' toggle to clear complete state of all items at (362, 238) on internal:label="Mark all as complete"i
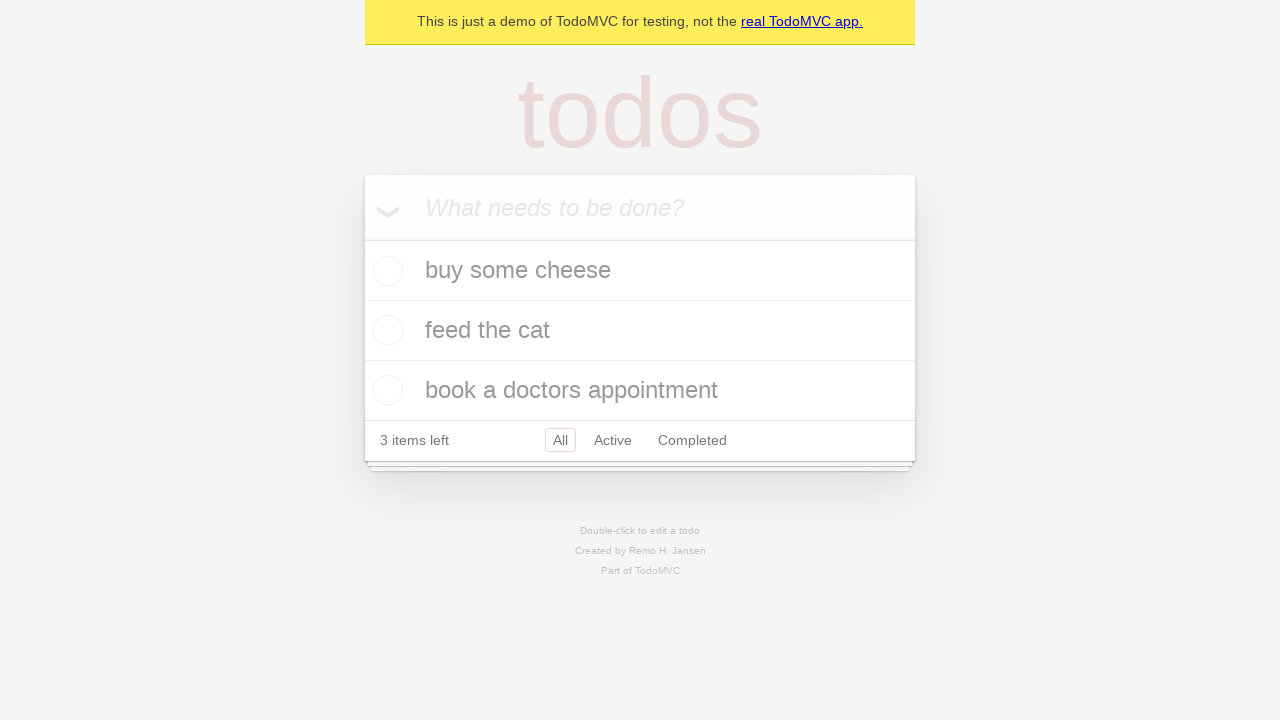

Verified all todo items are present in uncompleted state
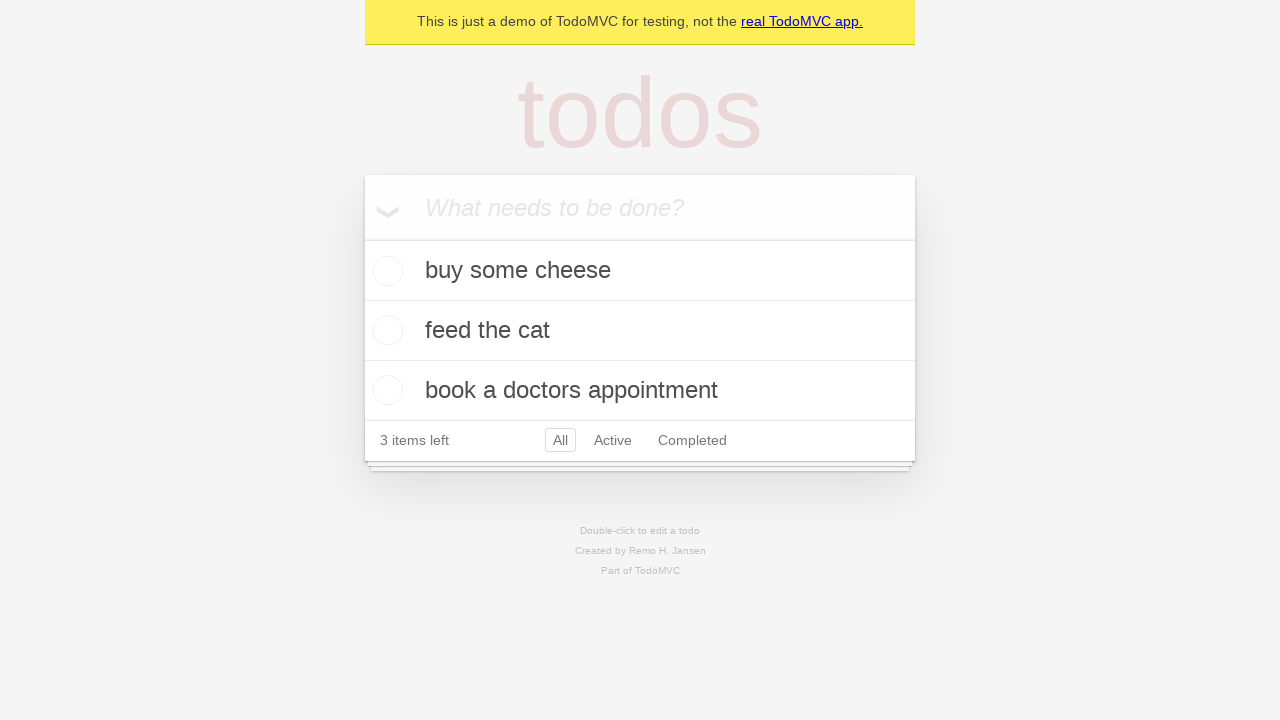

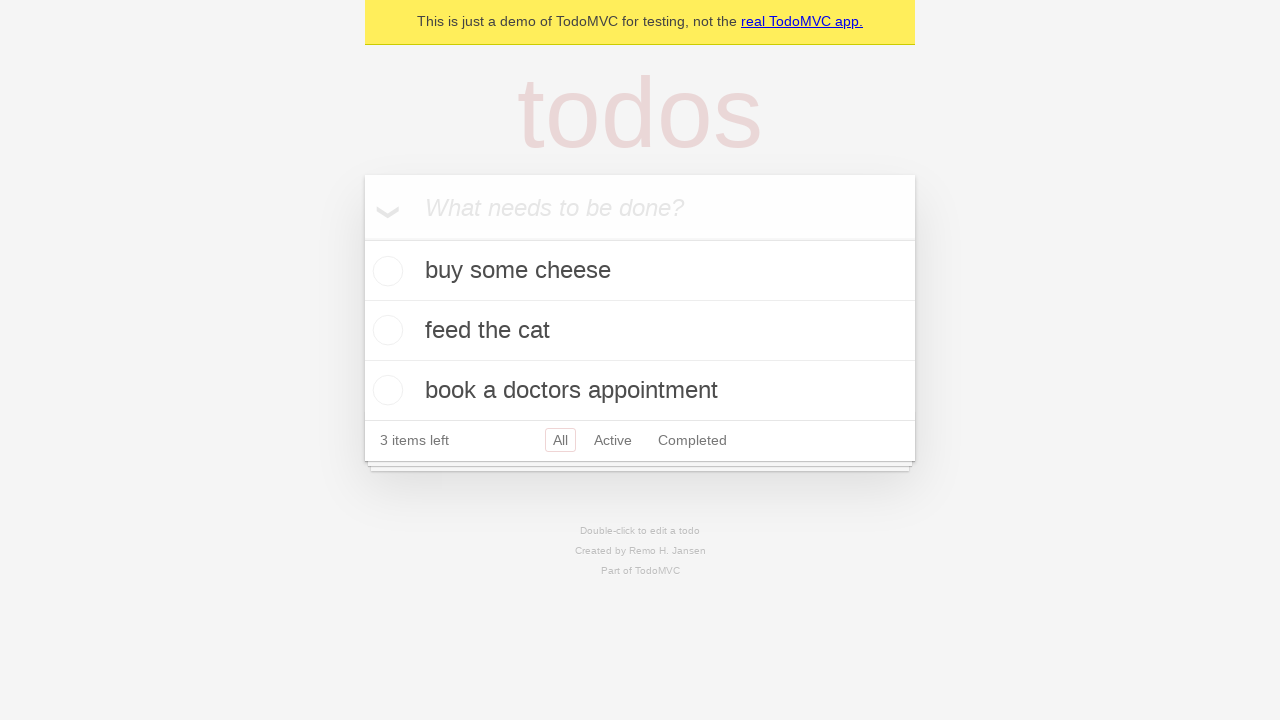